Tests that Clear completed button is hidden when no completed items exist

Starting URL: https://demo.playwright.dev/todomvc

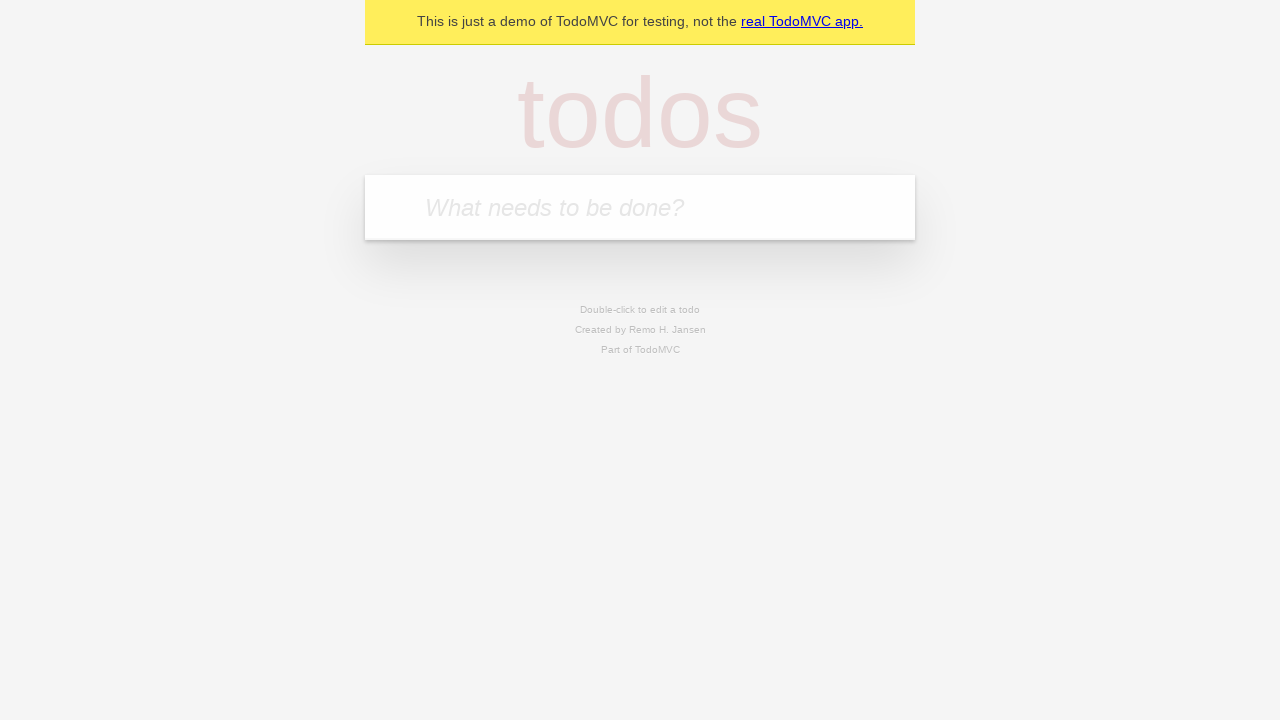

Filled new todo field with 'buy some cheese' on .new-todo
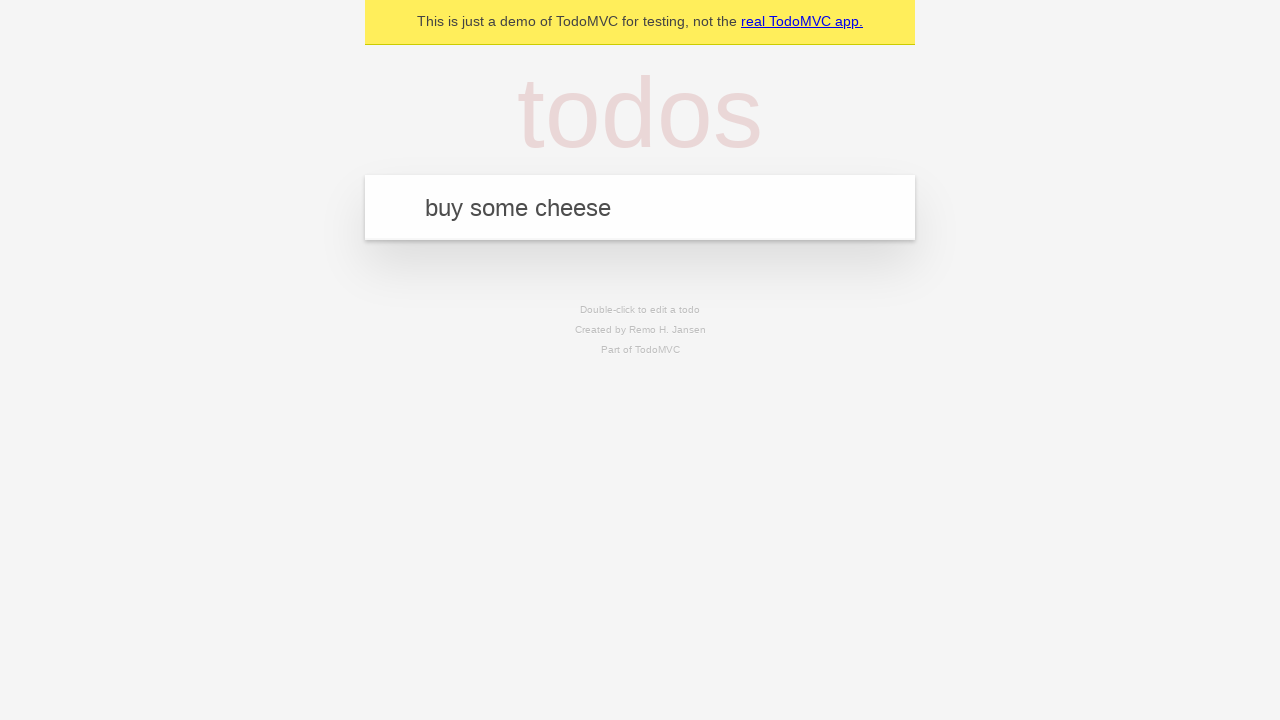

Pressed Enter to create first todo on .new-todo
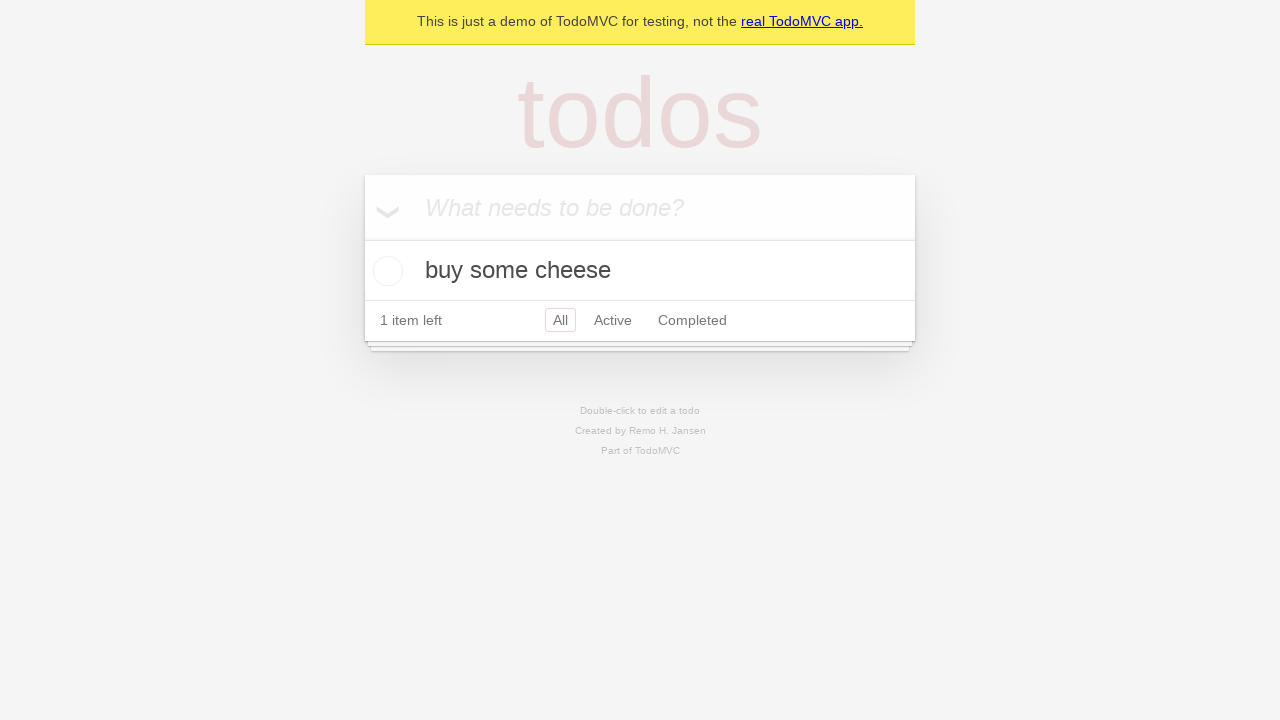

Filled new todo field with 'feed the cat' on .new-todo
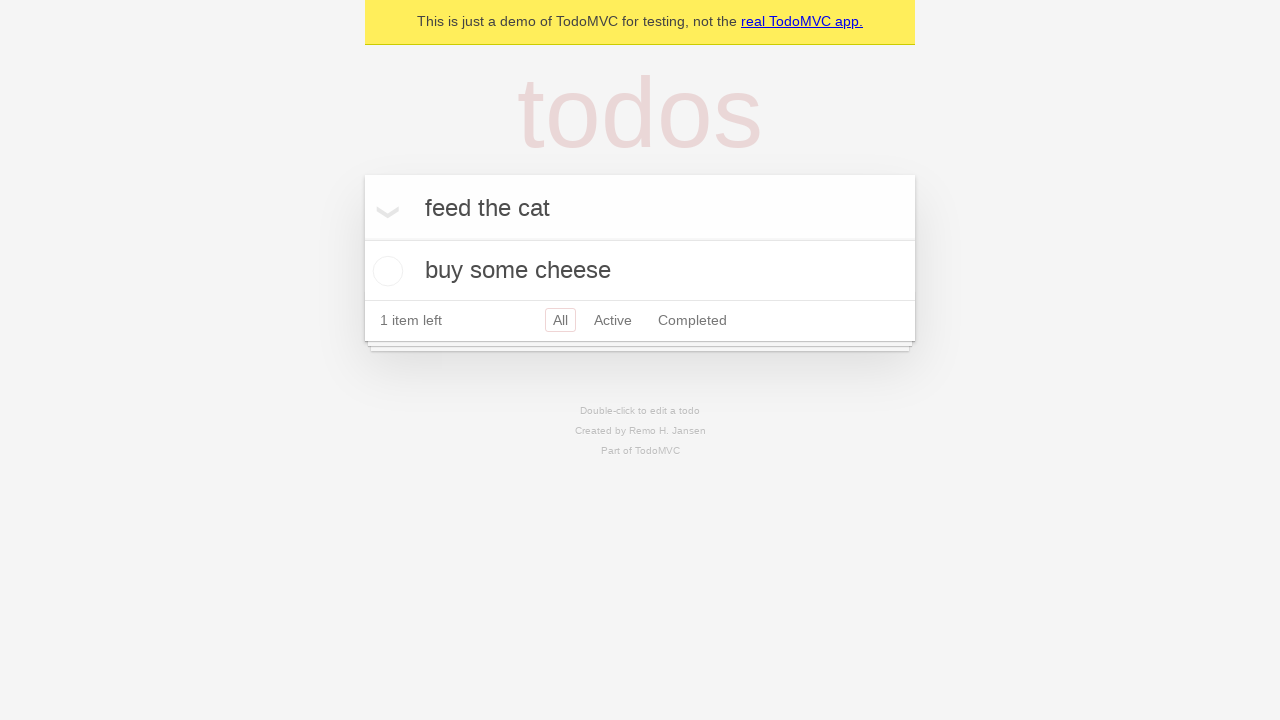

Pressed Enter to create second todo on .new-todo
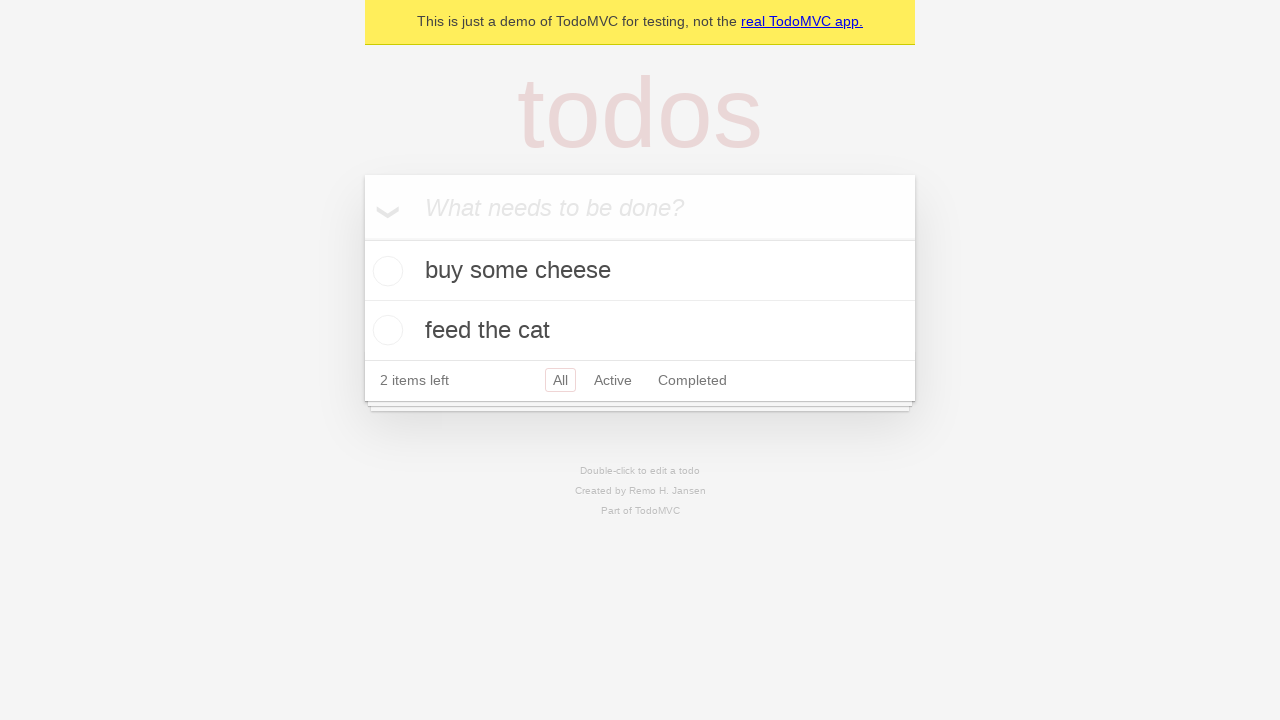

Filled new todo field with 'book a doctors appointment' on .new-todo
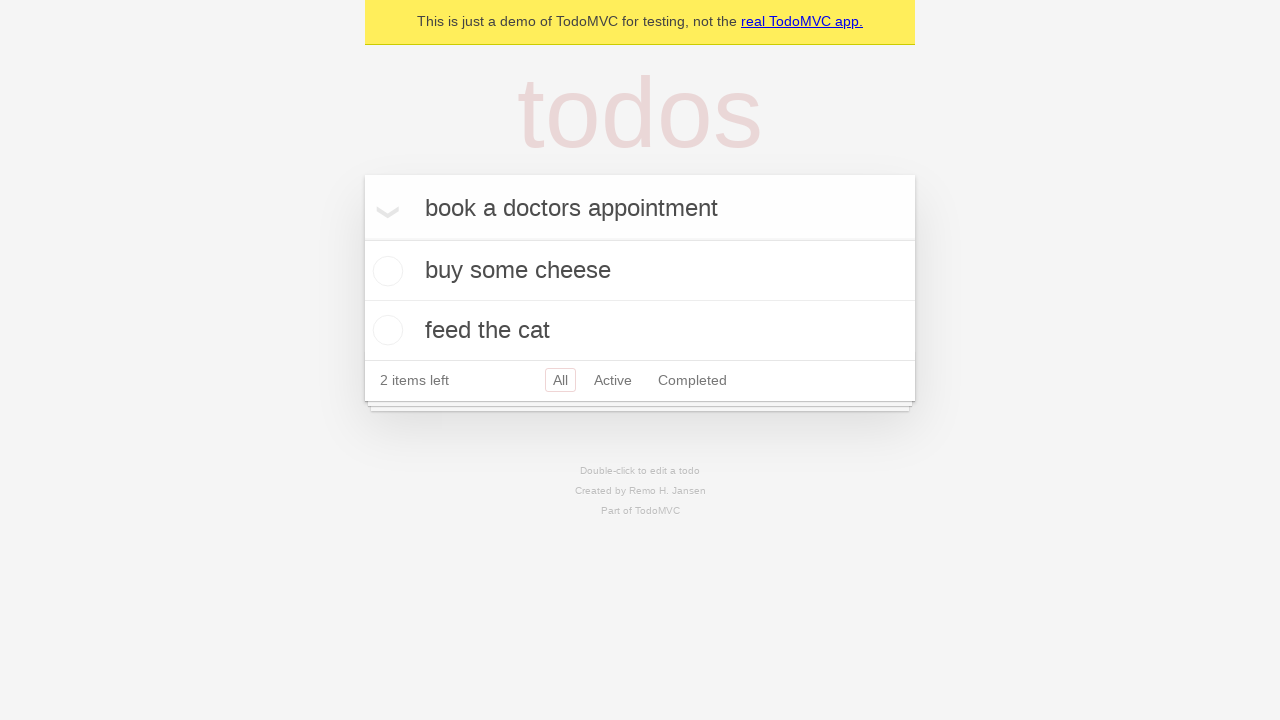

Pressed Enter to create third todo on .new-todo
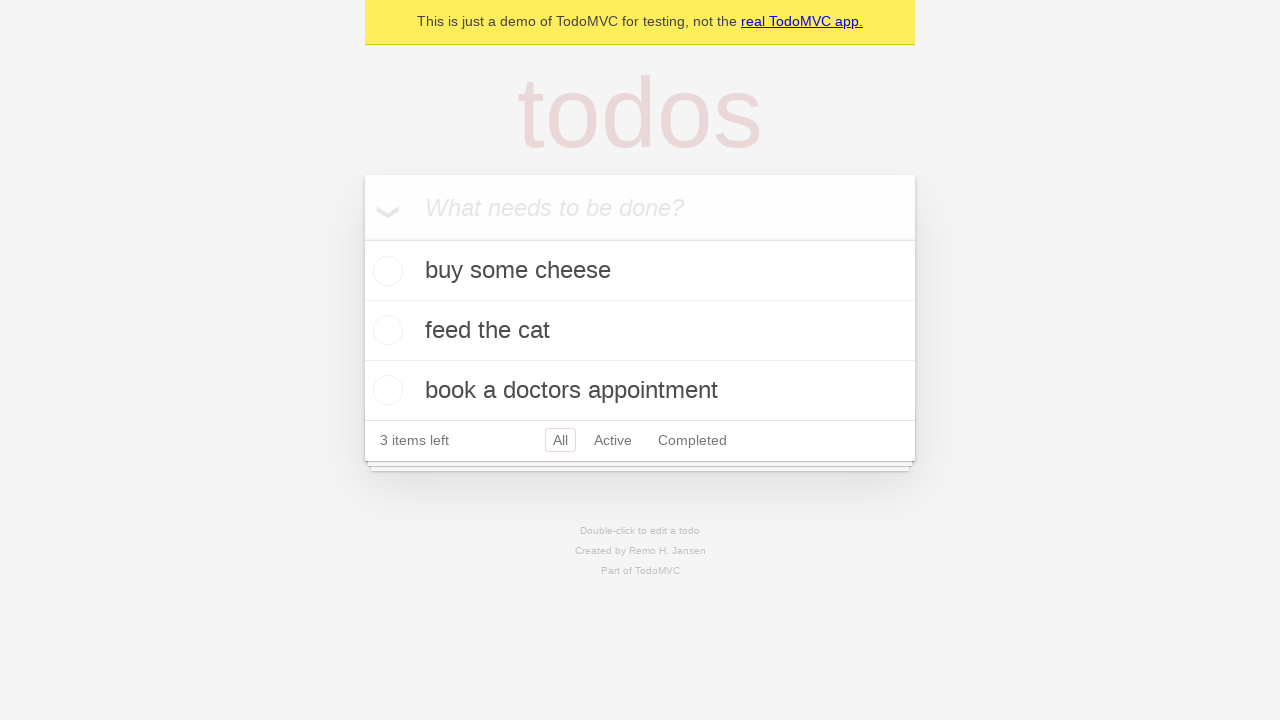

Checked the first todo item as completed at (385, 271) on .todo-list li .toggle >> nth=0
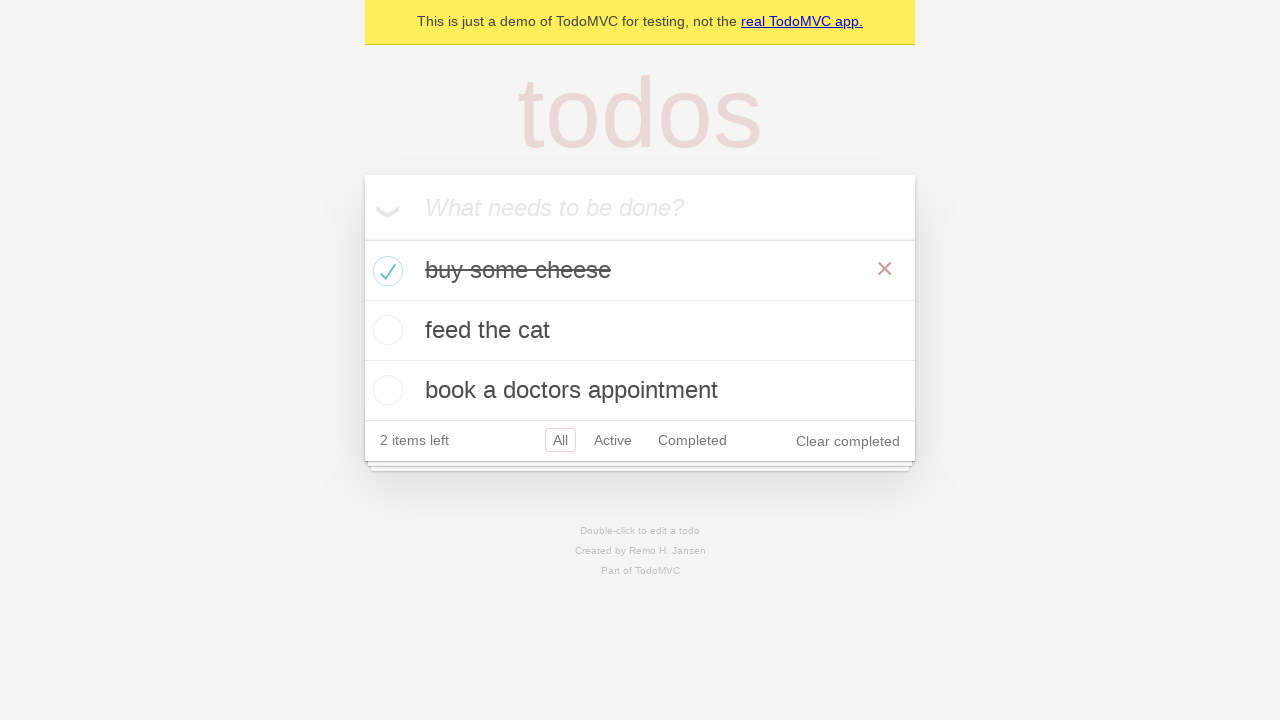

Clicked Clear completed button to remove completed todo at (848, 441) on .clear-completed
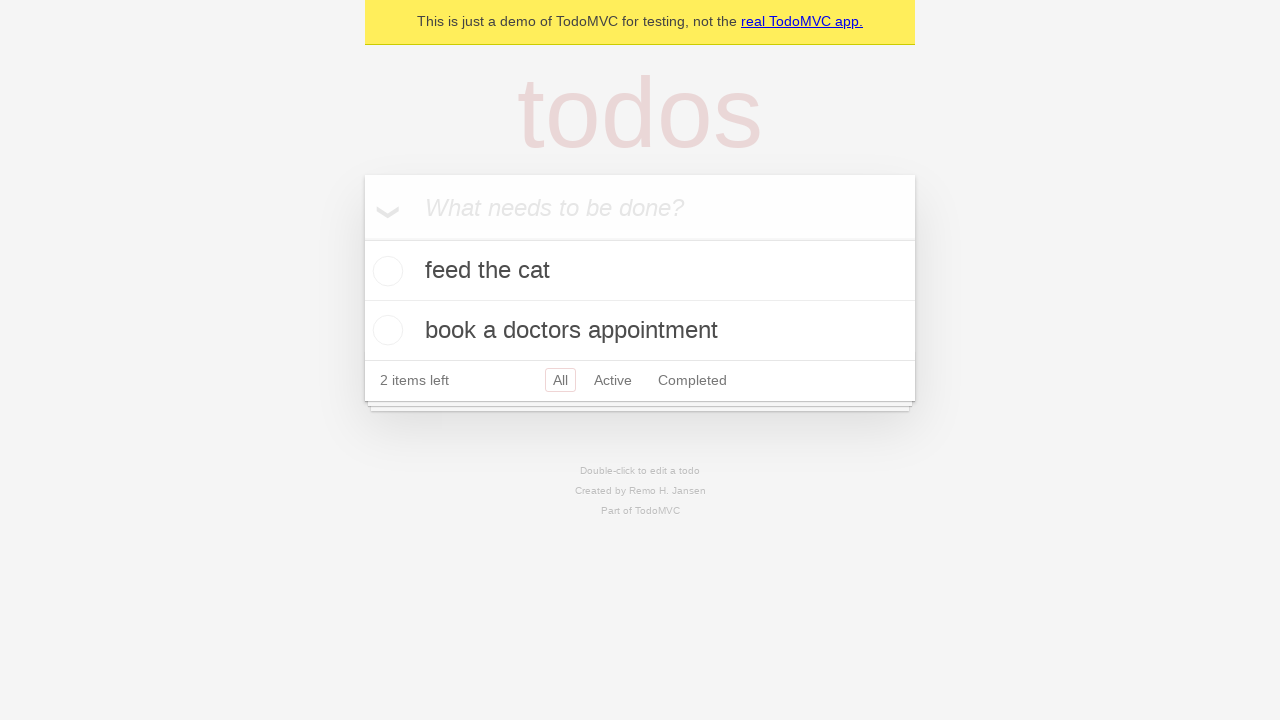

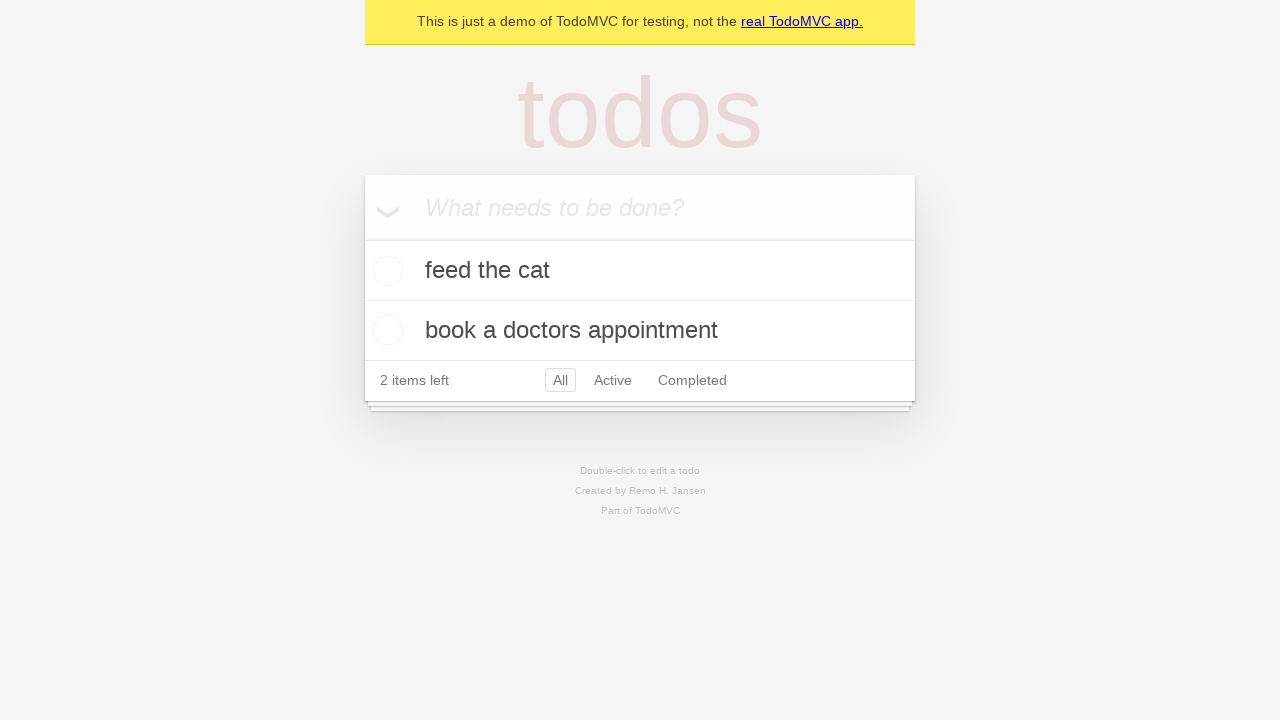